Filters products by Selenium category and verifies the breadcrumb shows Selenium

Starting URL: https://practice.automationtesting.in/shop/

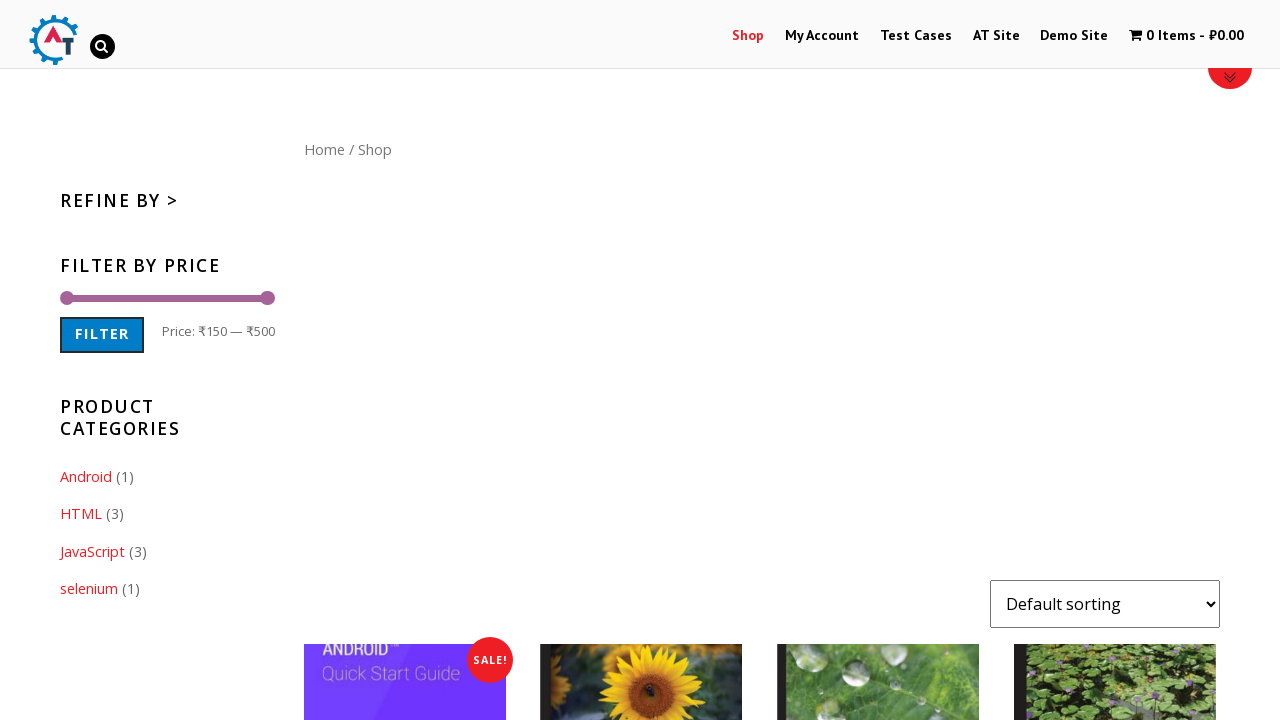

Clicked on Selenium category filter at (89, 589) on .cat-item-17 > a
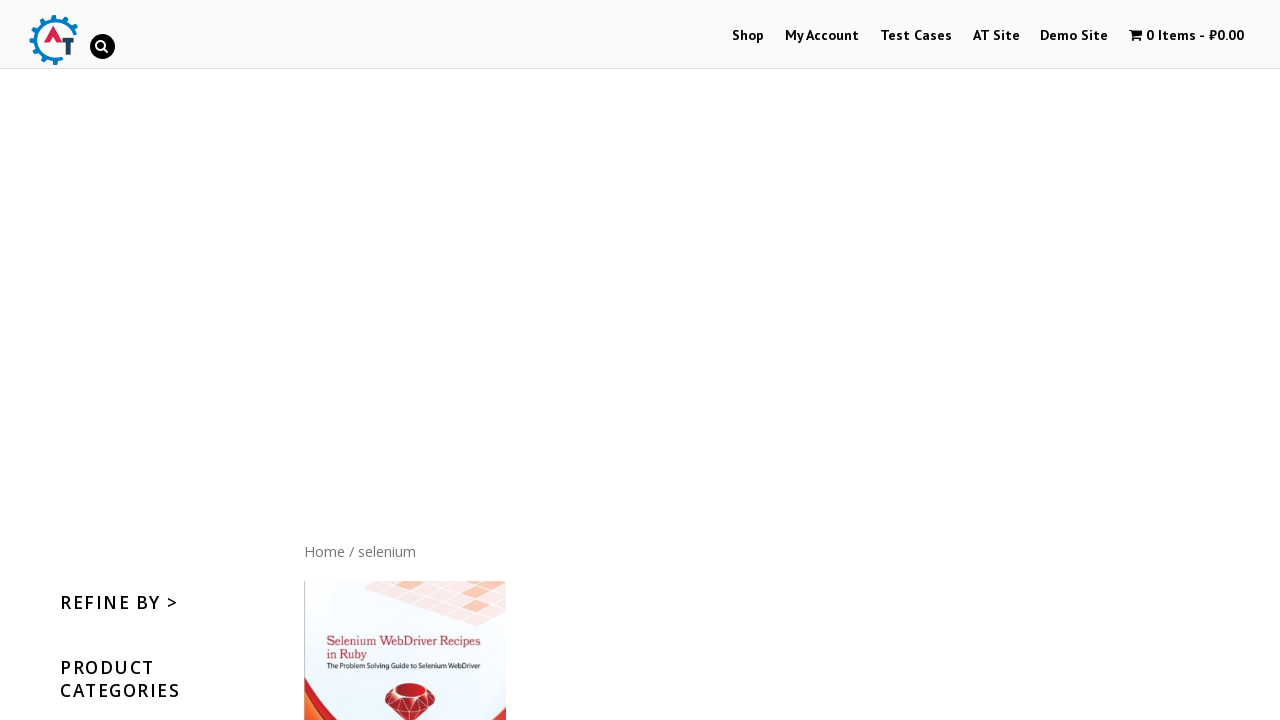

Breadcrumb loaded and verified to contain Selenium category
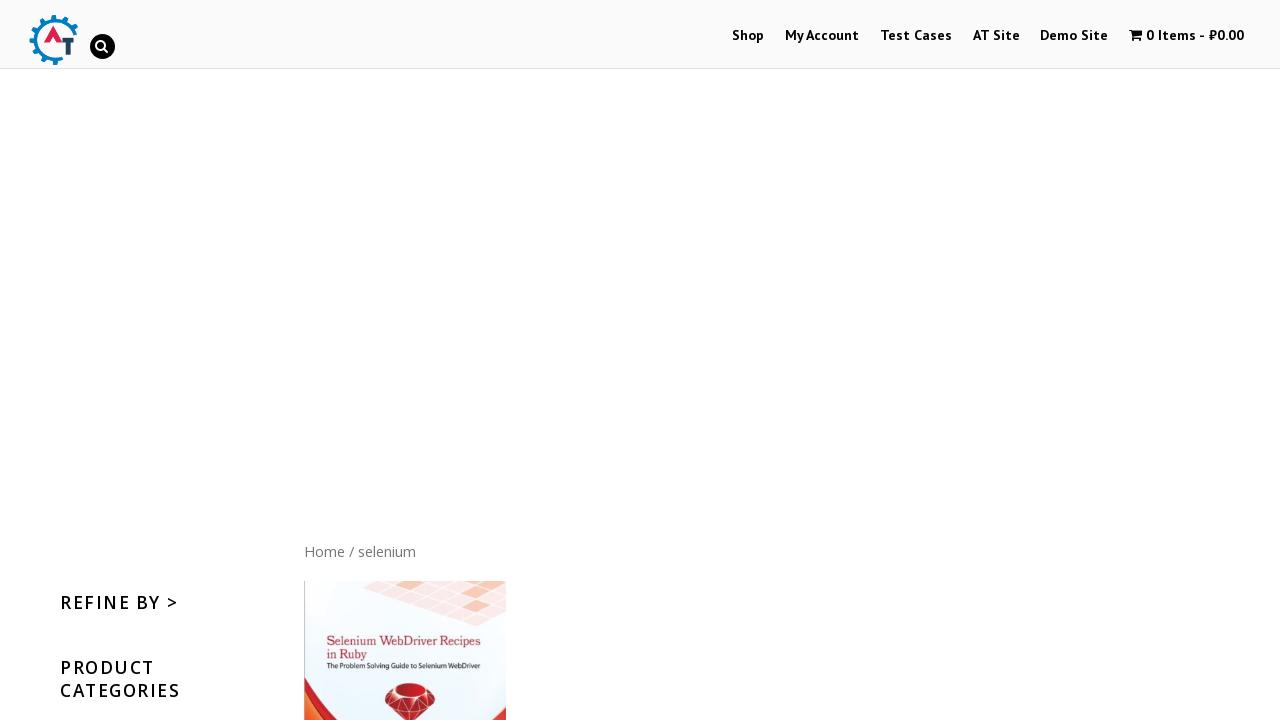

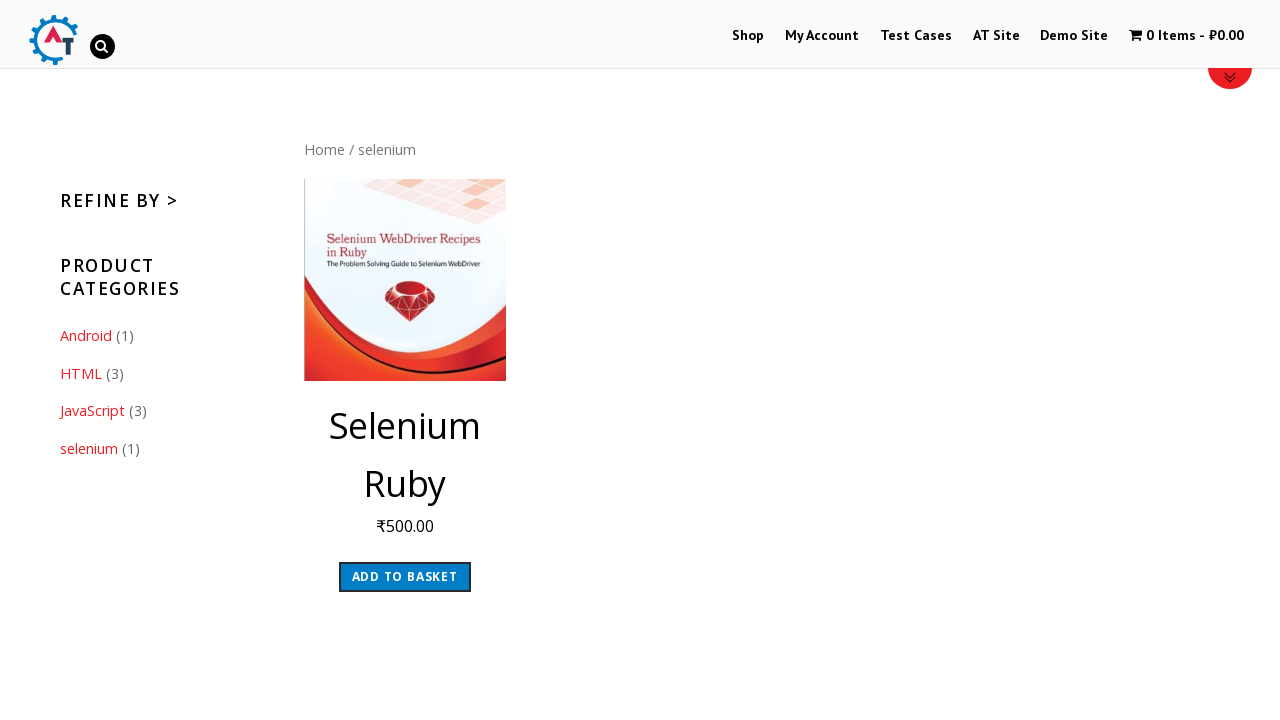